Simple test that navigates to the demoblaze homepage and verifies page loads.

Starting URL: https://www.demoblaze.com/index.html

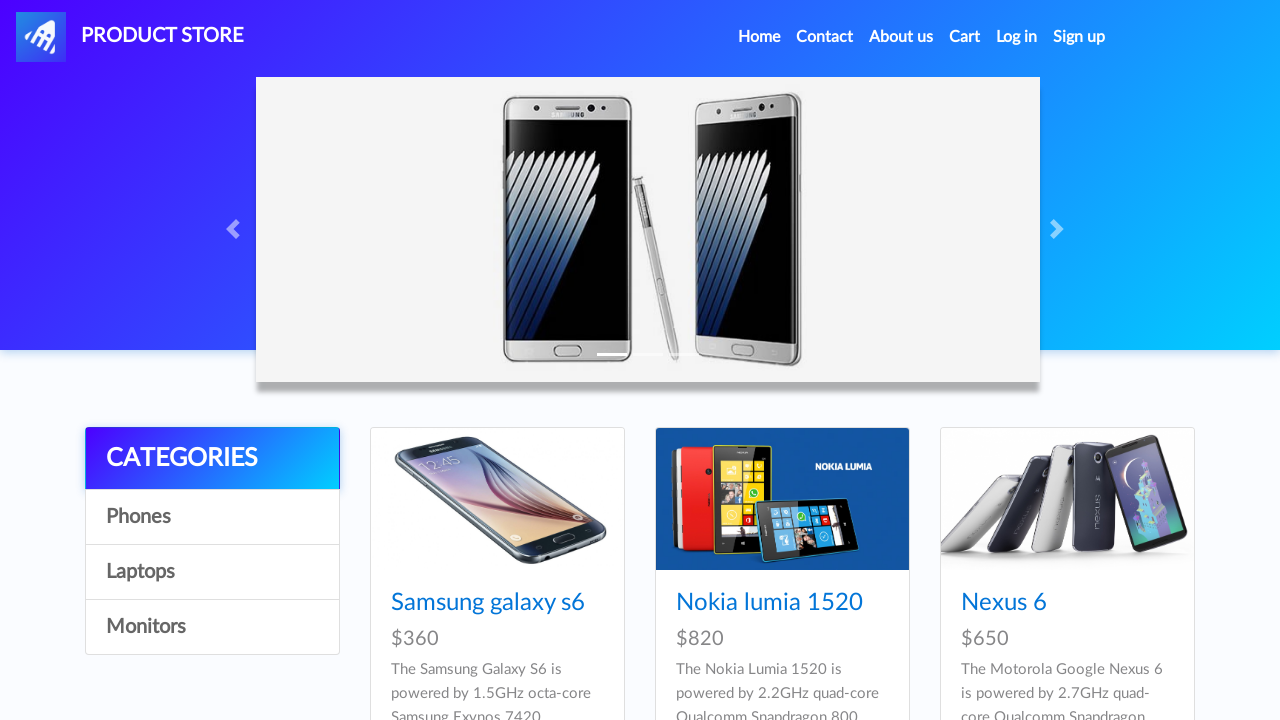

Page DOM content loaded
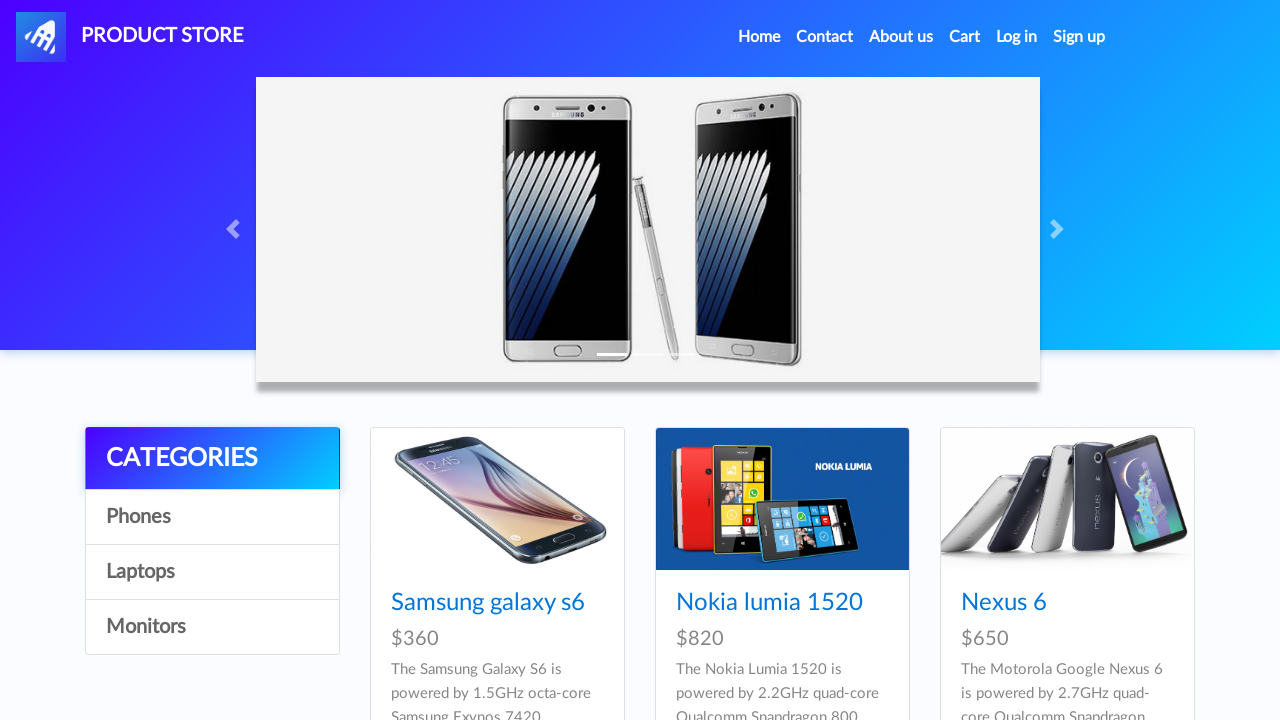

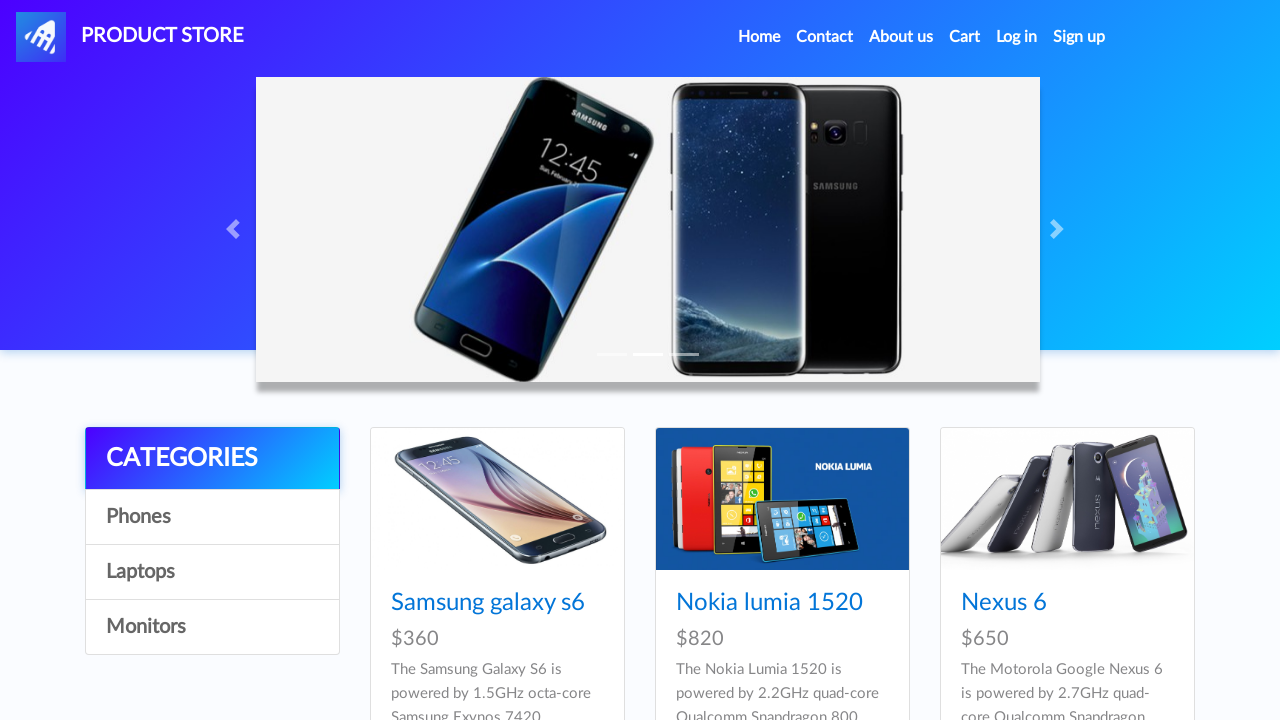